Tests window state changes on w3schools including minimize simulation, maximize, and getting viewport dimensions.

Starting URL: https://www.w3schools.com/

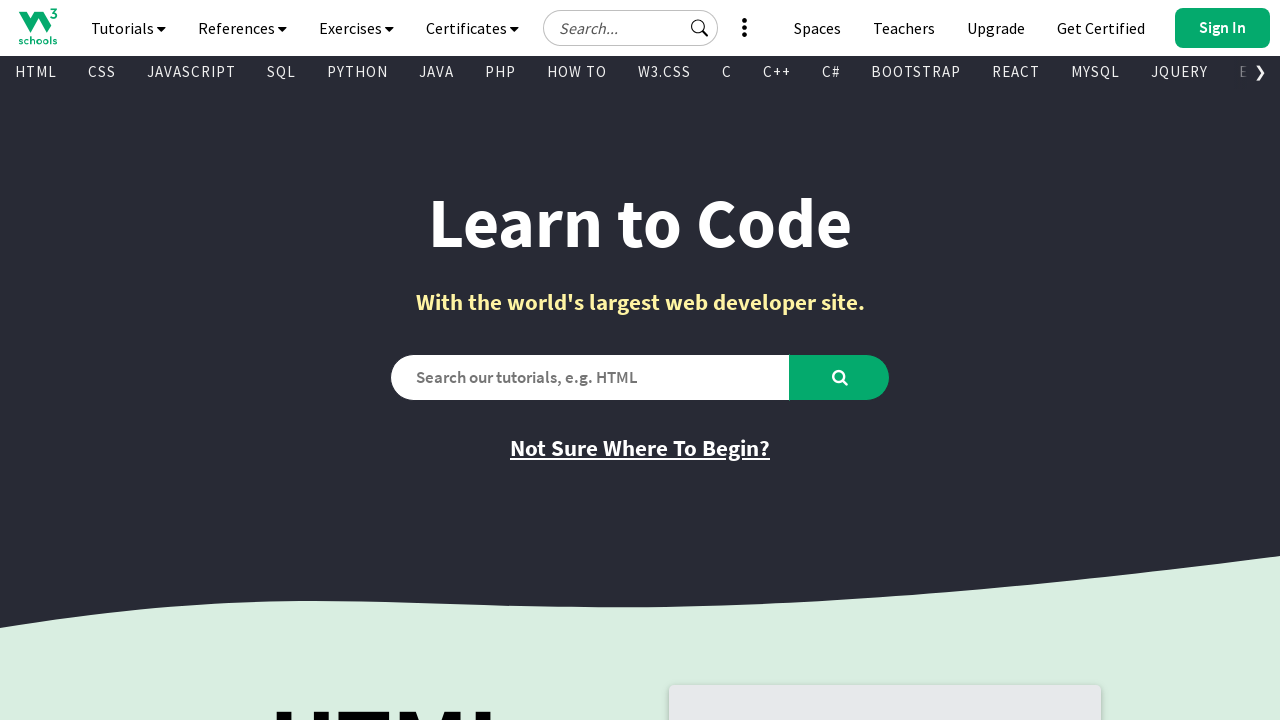

Retrieved initial viewport size
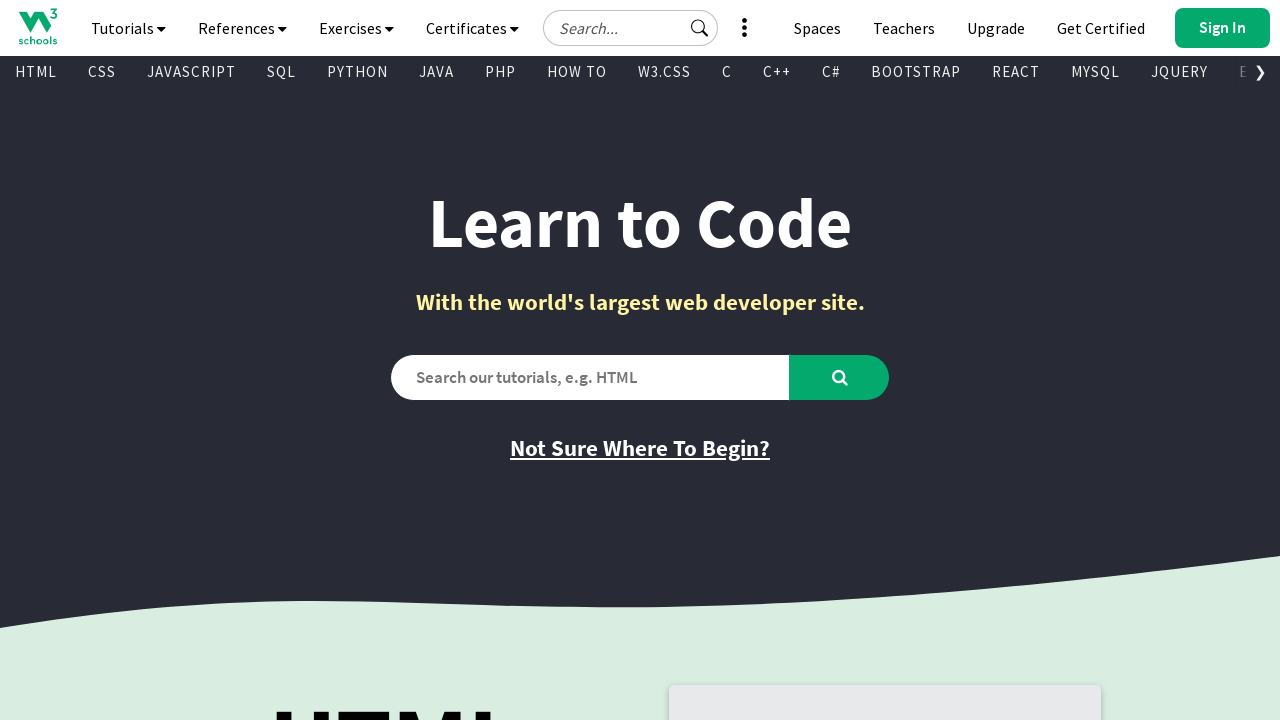

Waited 7 seconds for minimize/maximize simulation
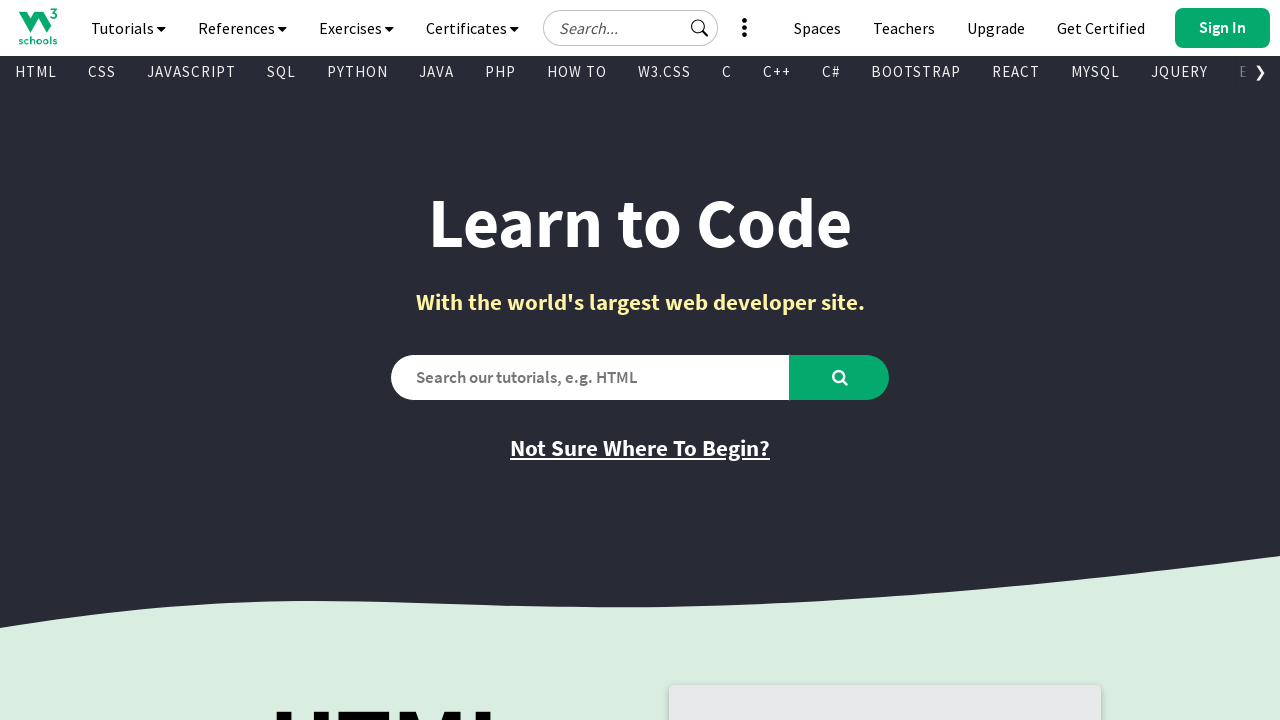

Retrieved viewport size after window state changes
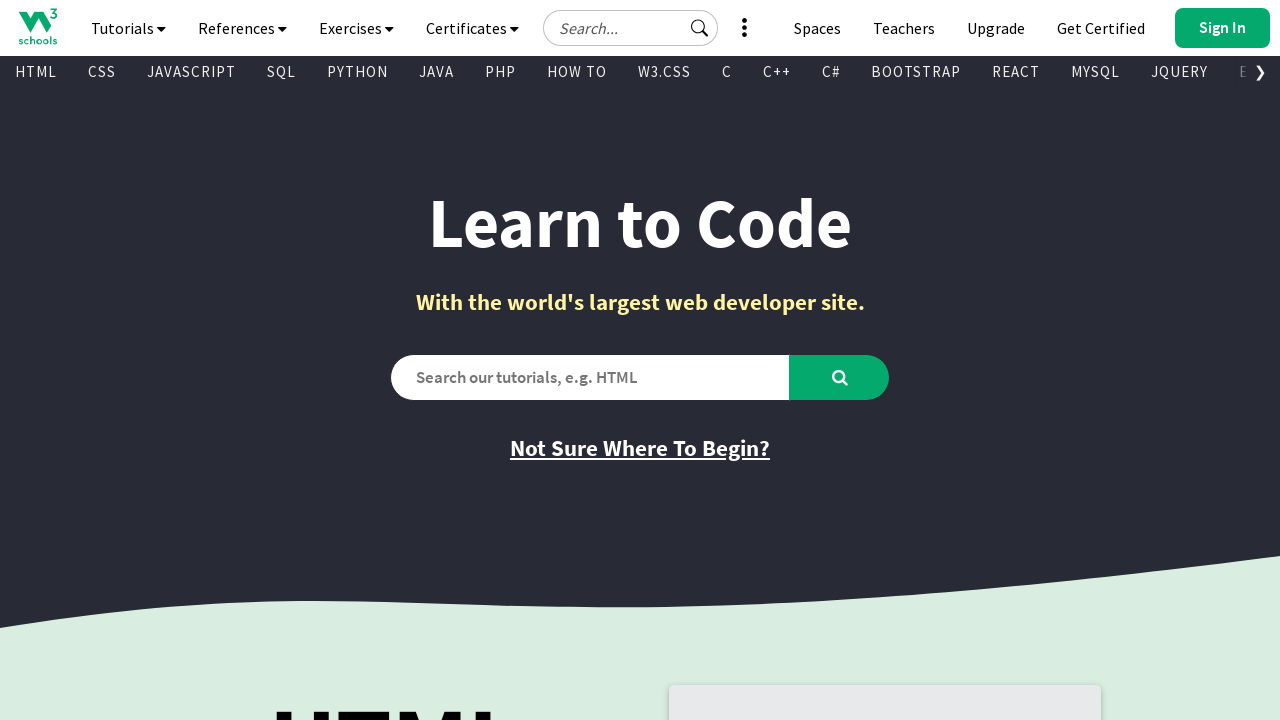

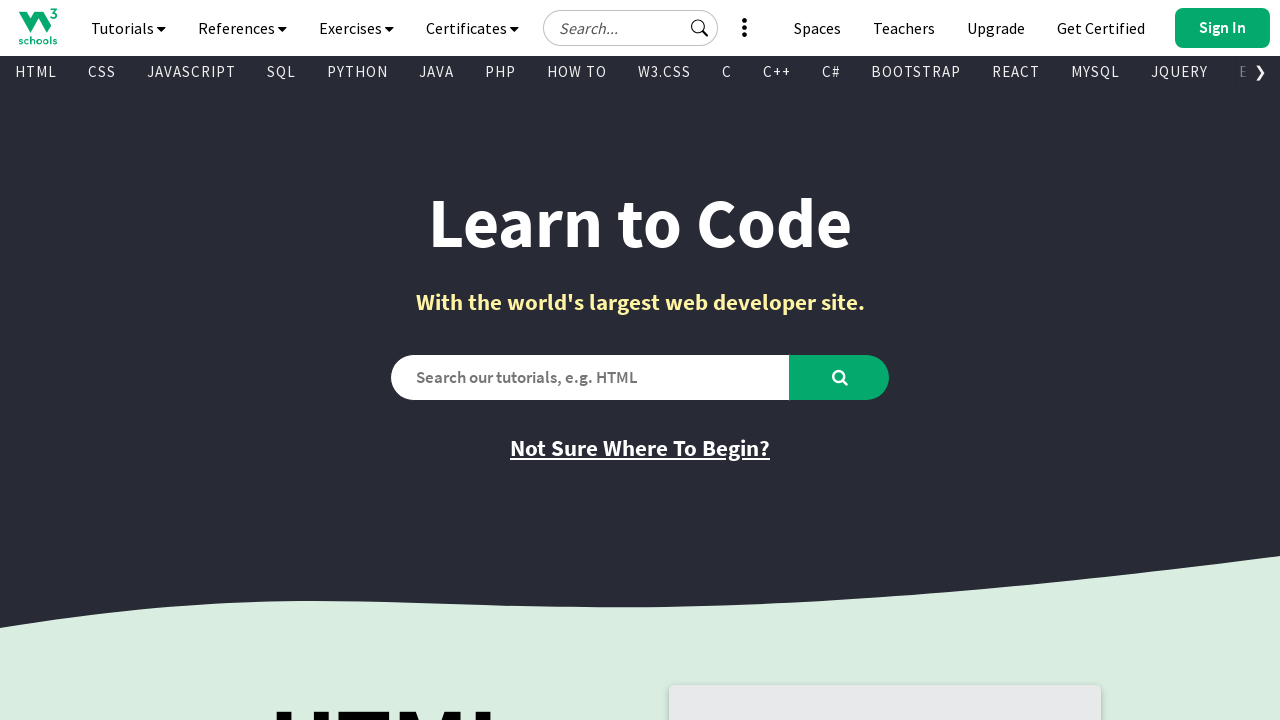